Tests switching between Active, Completed, and All filters

Starting URL: https://demo.playwright.dev/todomvc

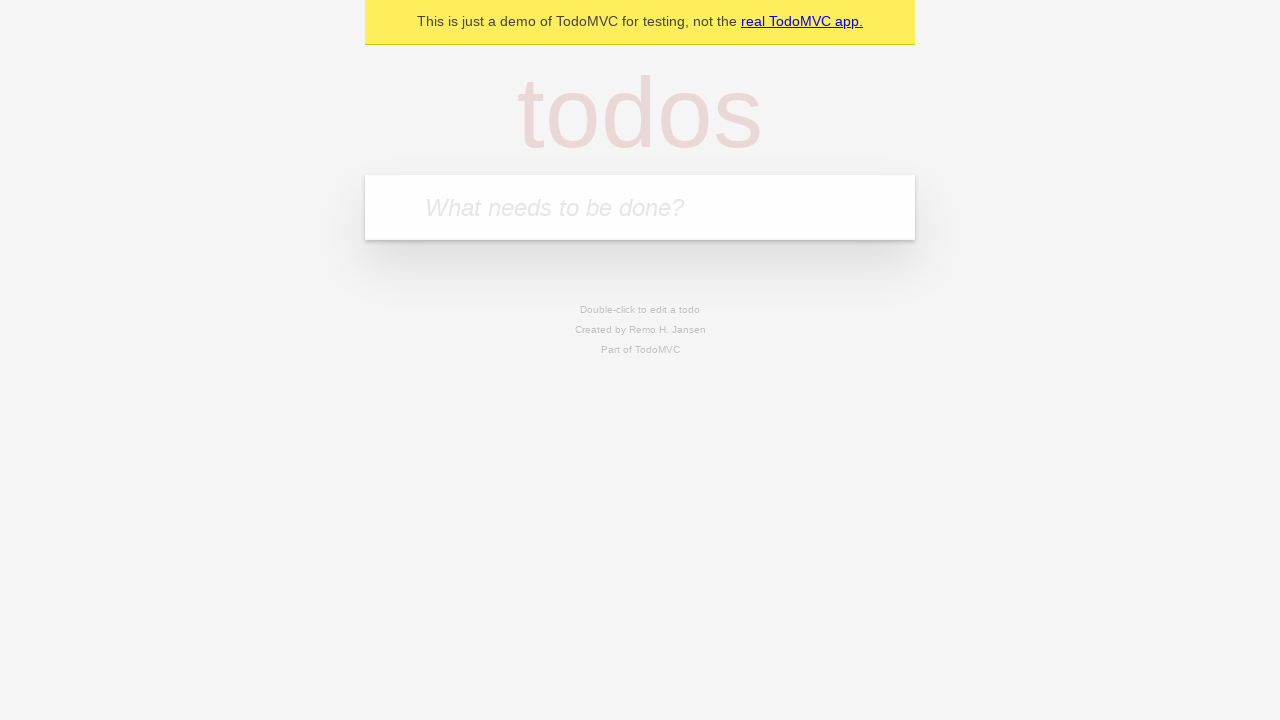

Filled todo input with 'buy some cheese' on internal:attr=[placeholder="What needs to be done?"i]
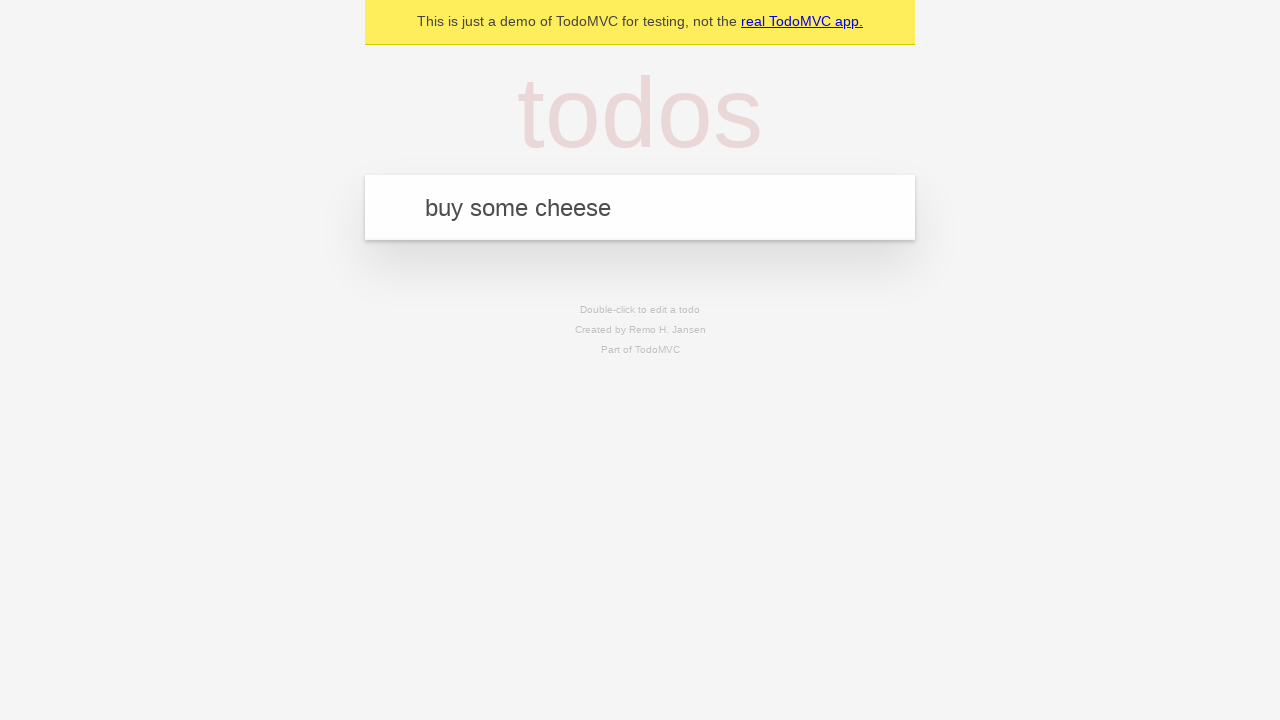

Pressed Enter to create first todo on internal:attr=[placeholder="What needs to be done?"i]
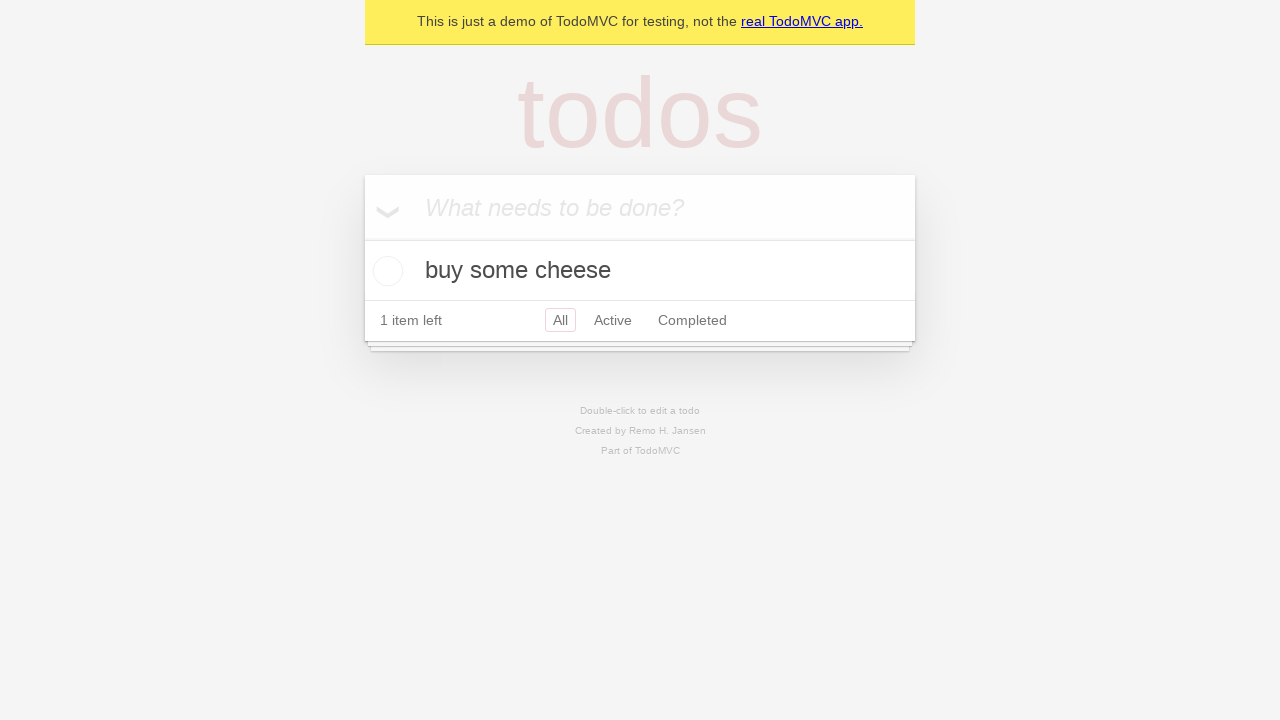

Filled todo input with 'feed the cat' on internal:attr=[placeholder="What needs to be done?"i]
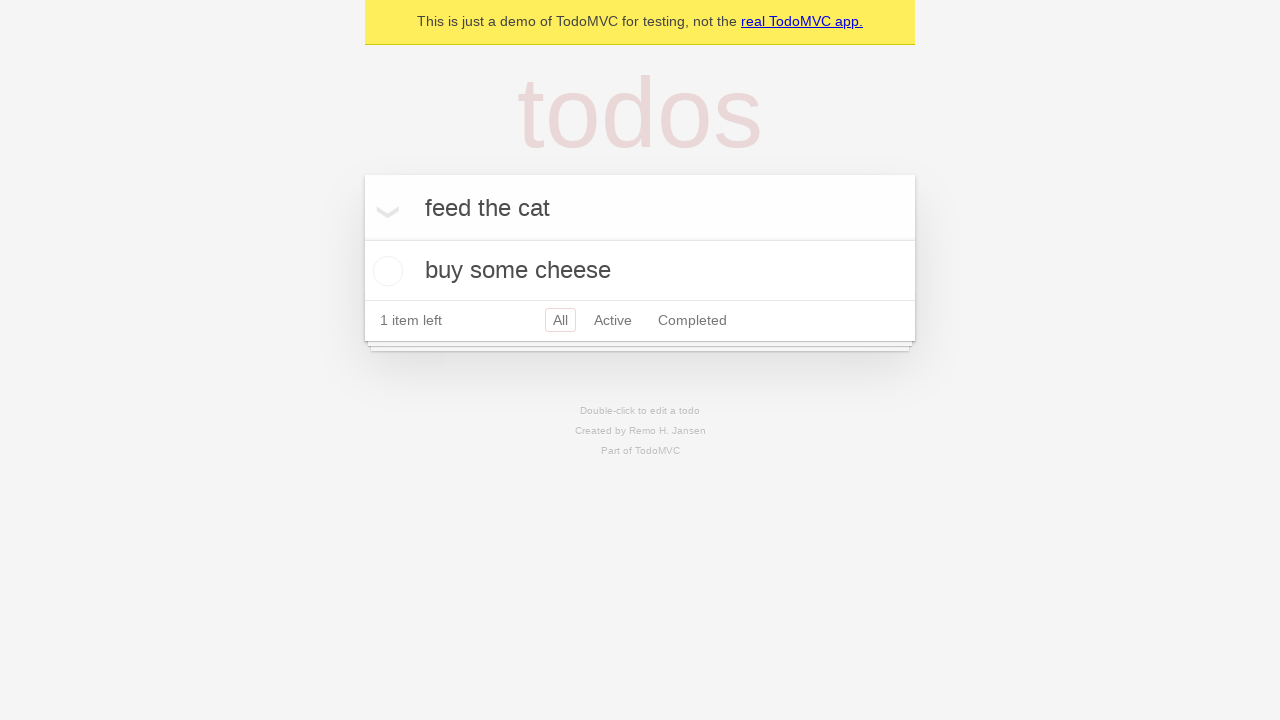

Pressed Enter to create second todo on internal:attr=[placeholder="What needs to be done?"i]
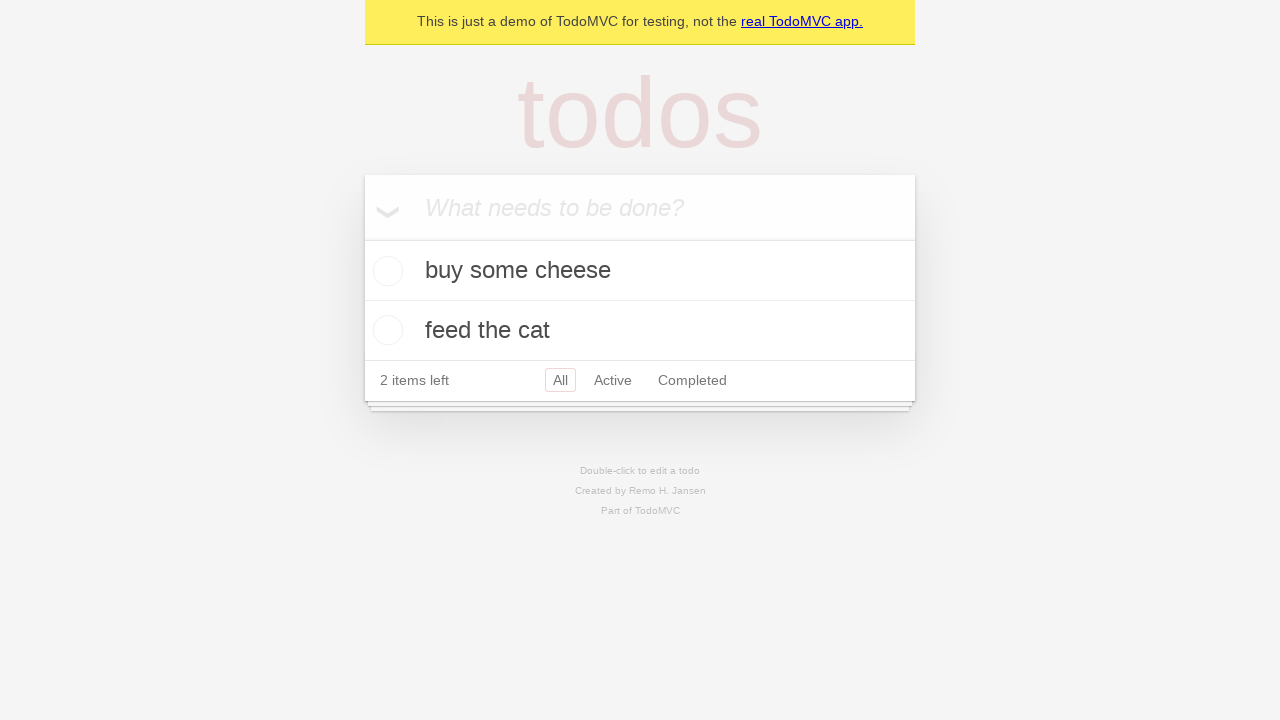

Filled todo input with 'book a doctors appointment' on internal:attr=[placeholder="What needs to be done?"i]
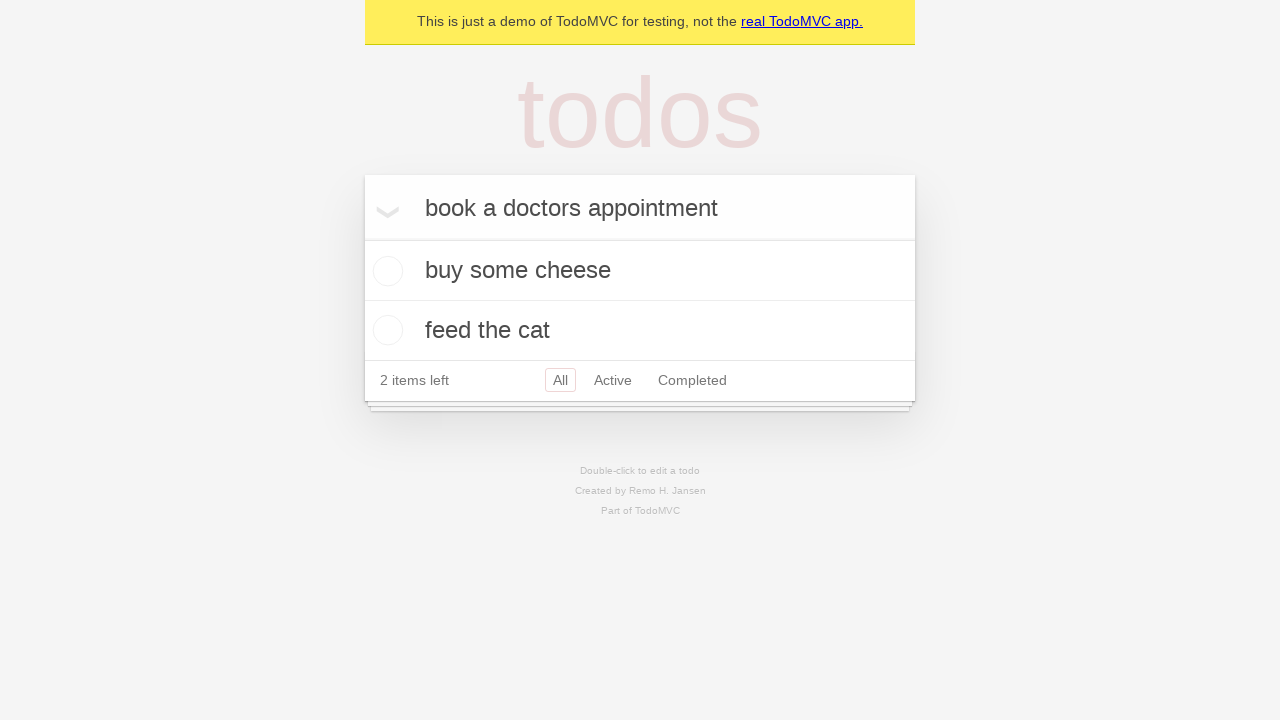

Pressed Enter to create third todo on internal:attr=[placeholder="What needs to be done?"i]
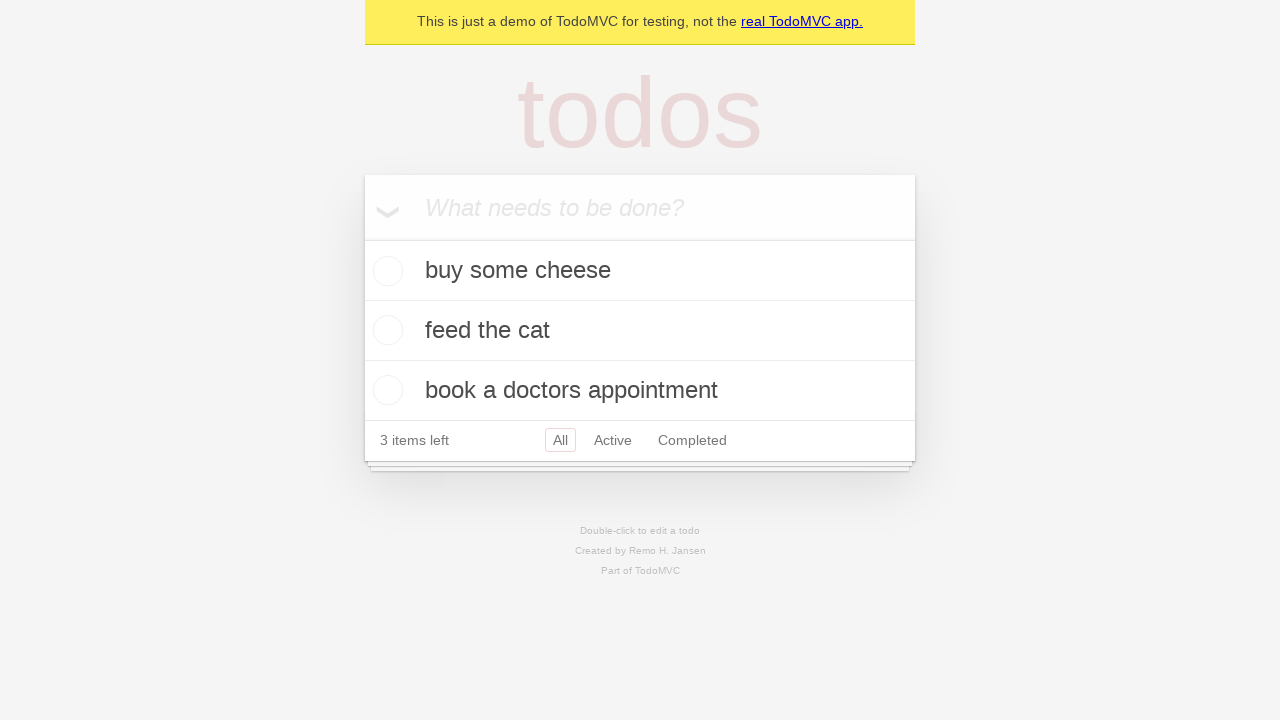

Checked the second todo item at (385, 330) on internal:testid=[data-testid="todo-item"s] >> nth=1 >> internal:role=checkbox
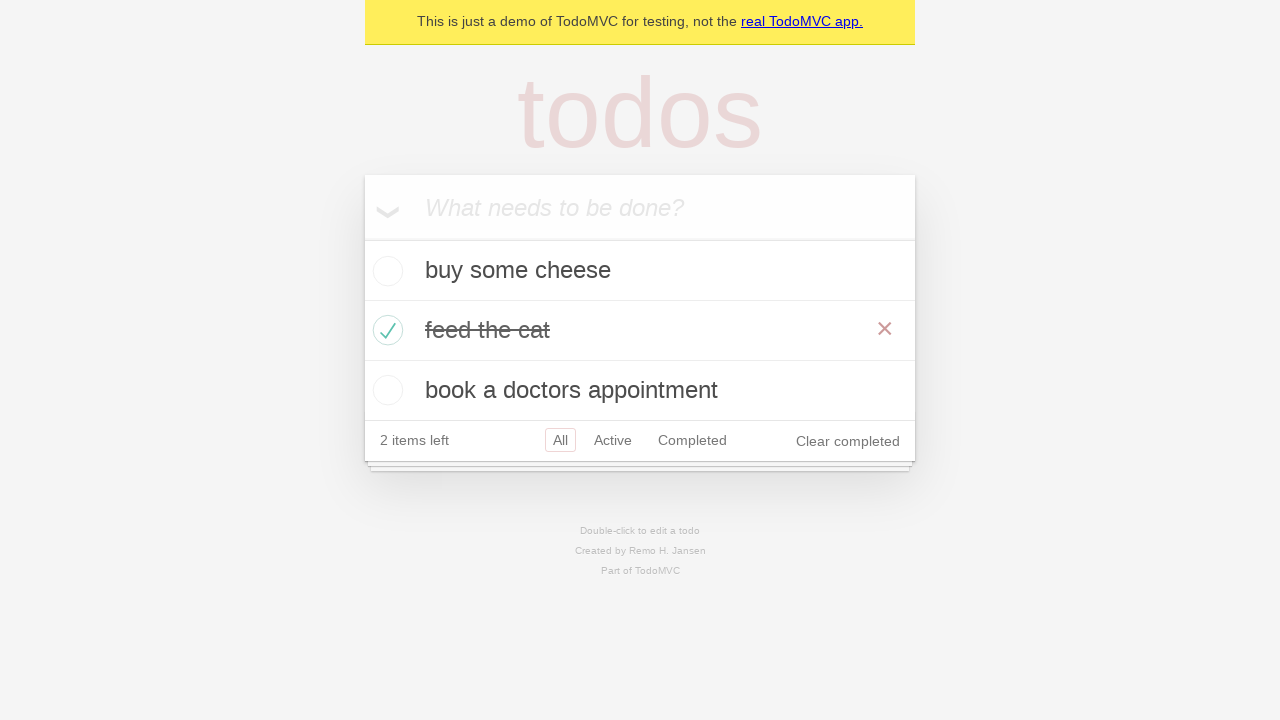

Clicked Active filter to display active todos at (613, 440) on internal:role=link[name="Active"i]
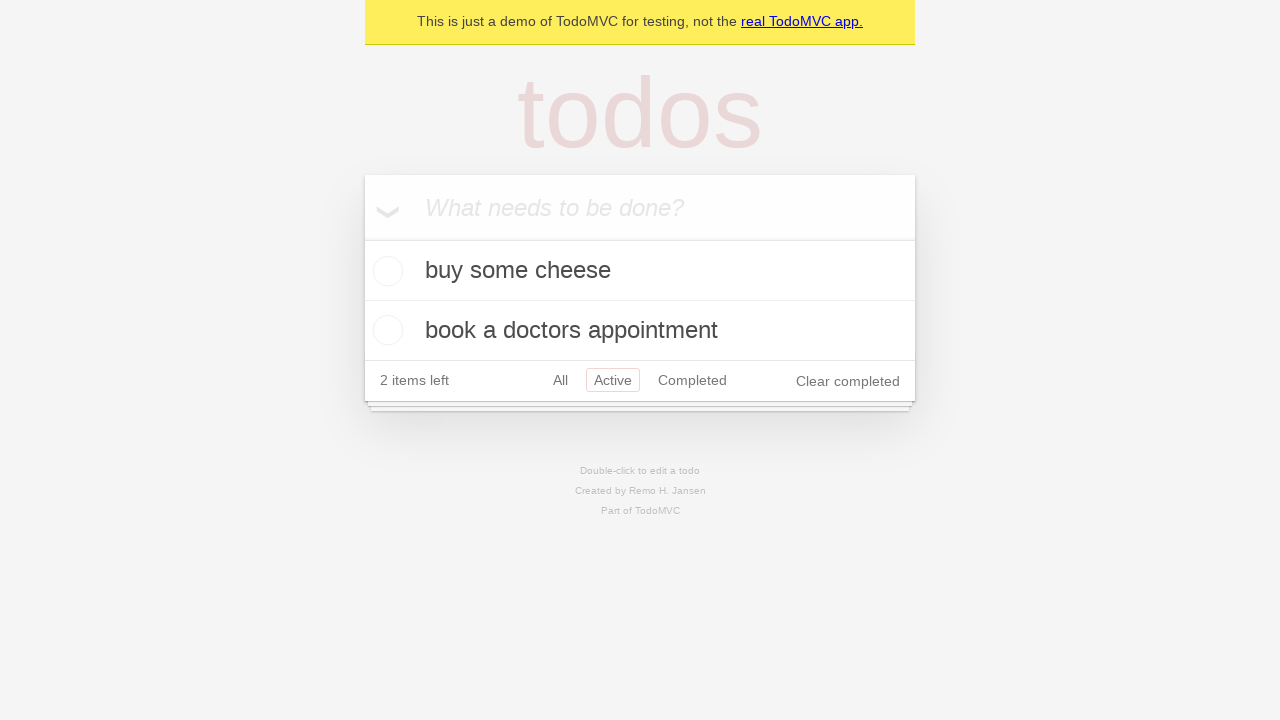

Clicked Completed filter to display completed todos at (692, 380) on internal:role=link[name="Completed"i]
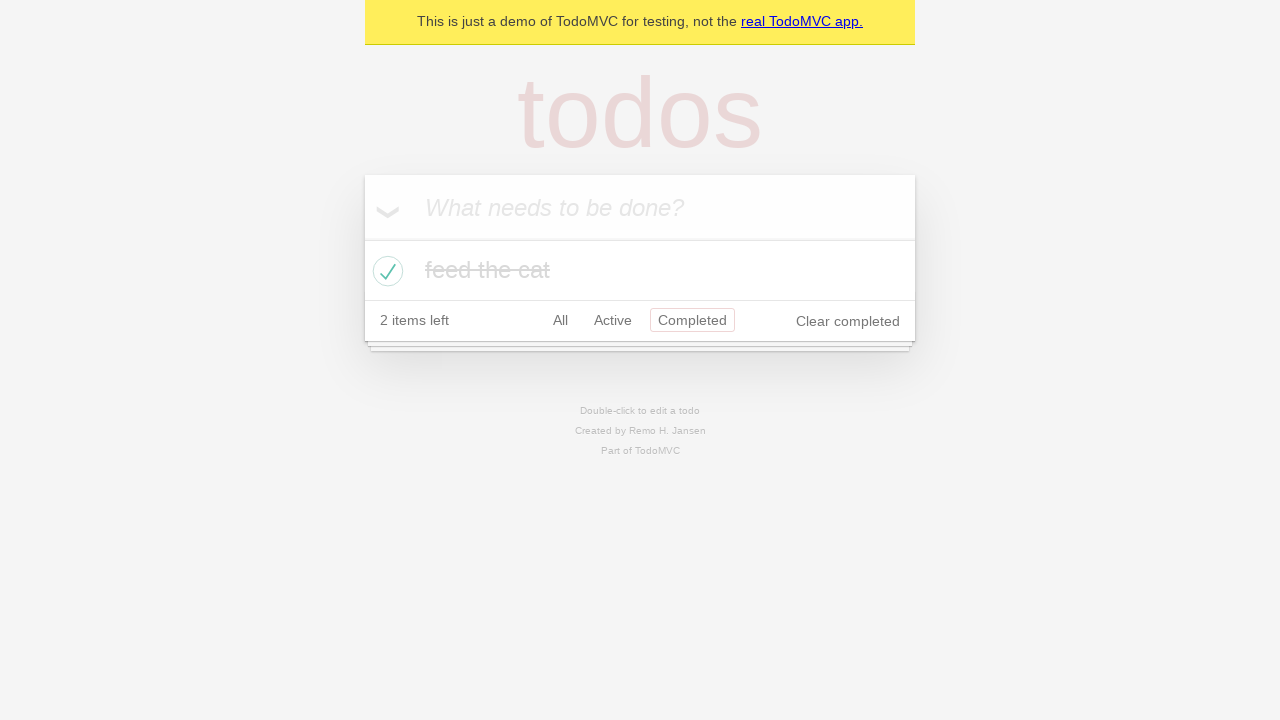

Clicked All filter to display all todos at (560, 320) on internal:role=link[name="All"i]
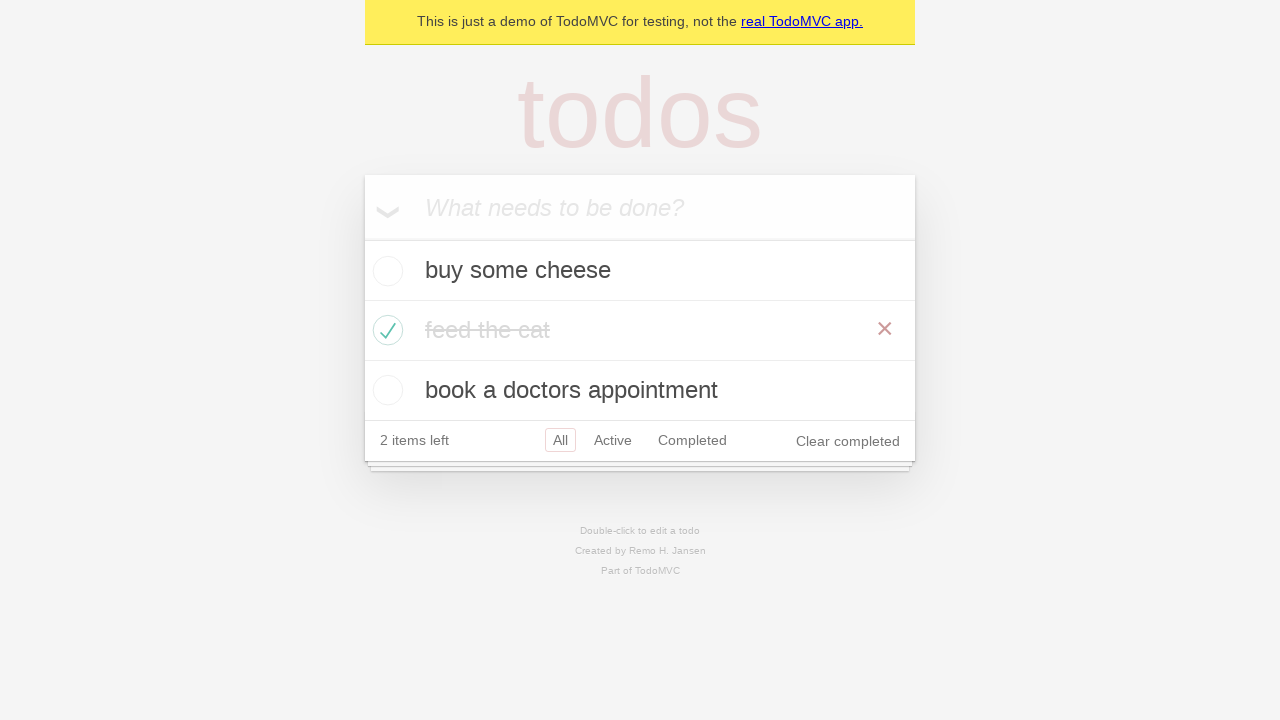

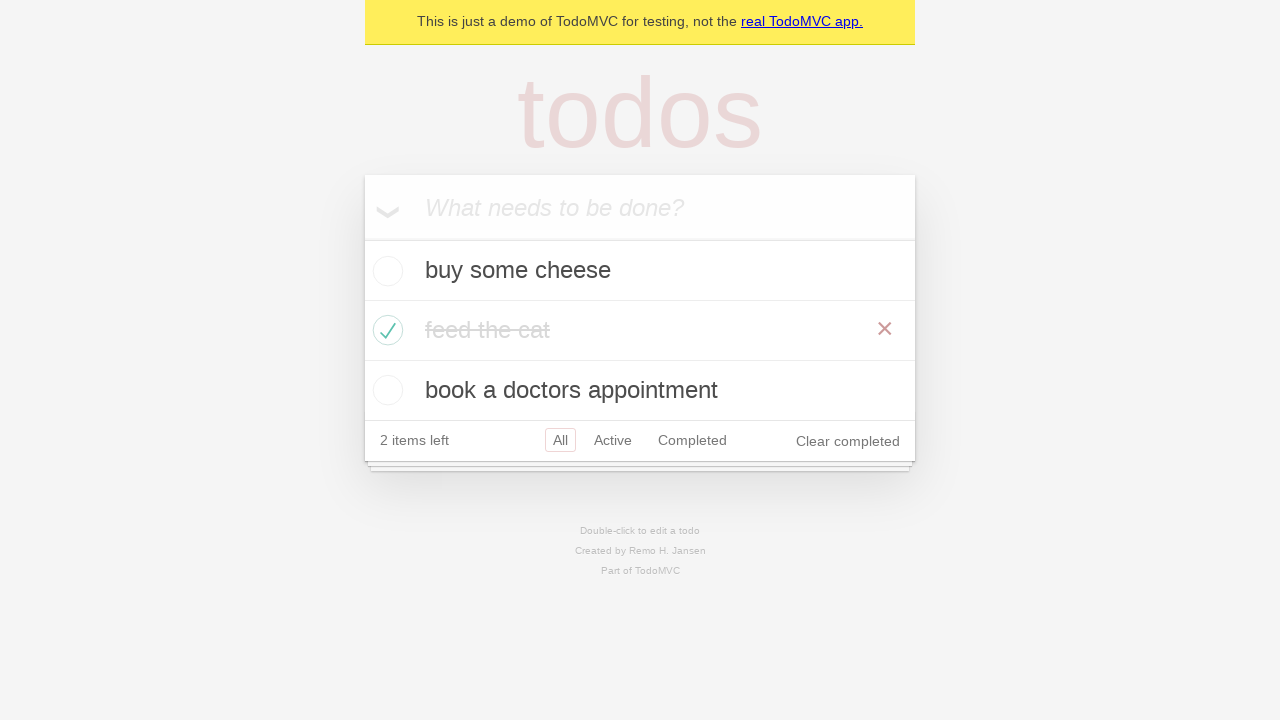